Navigates to Flipkart homepage and waits briefly to verify the page loads correctly with the configured viewport size.

Starting URL: https://www.flipkart.com/

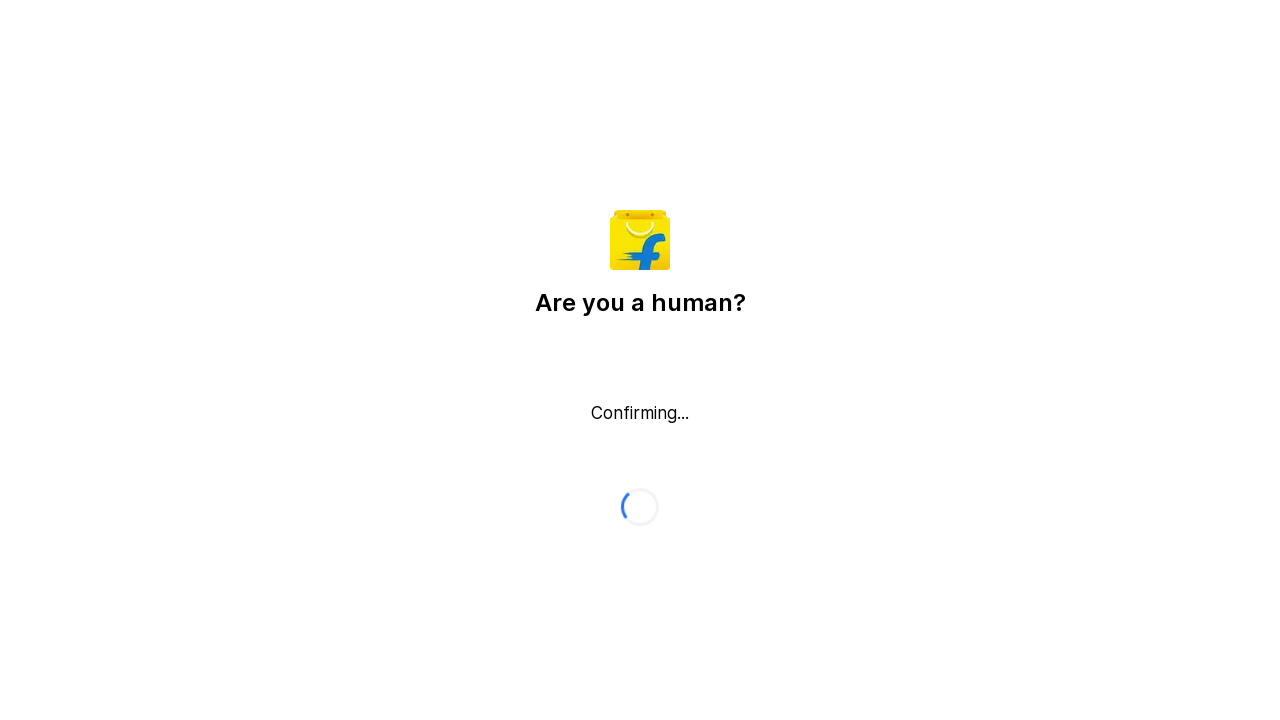

Waited for page to reach domcontentloaded state
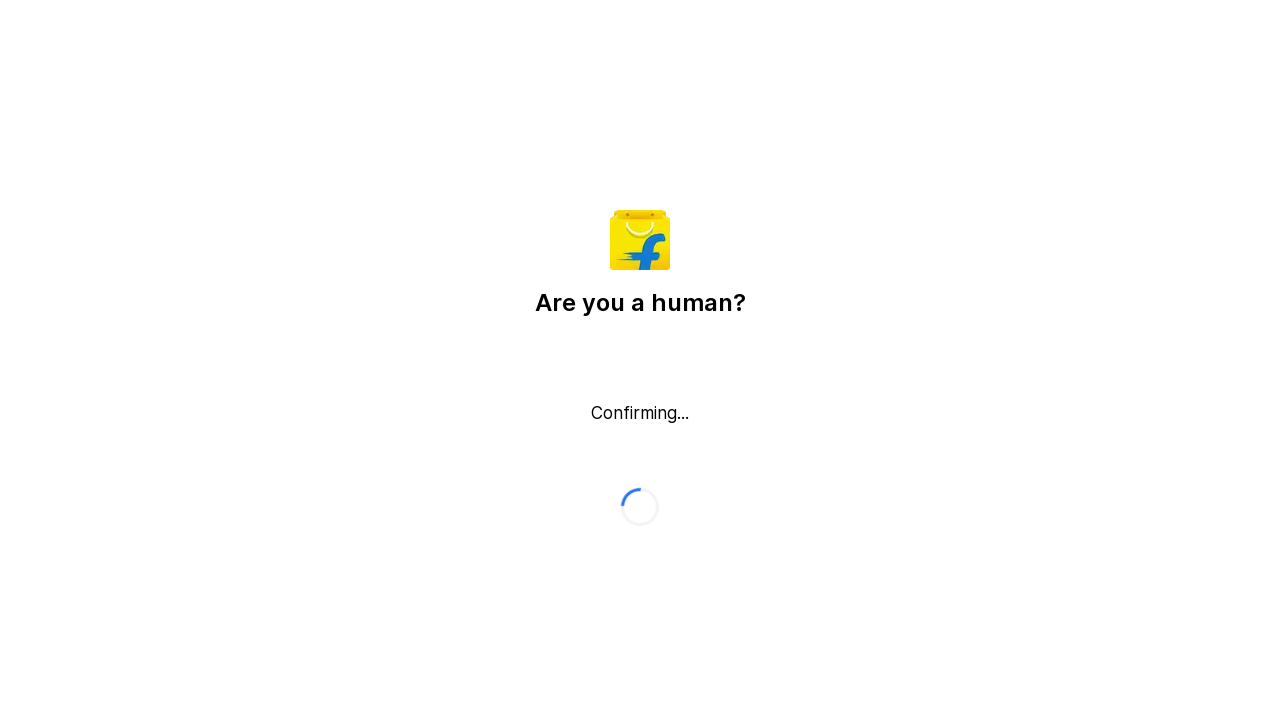

Waited 3 seconds for page to fully render and verify viewport size
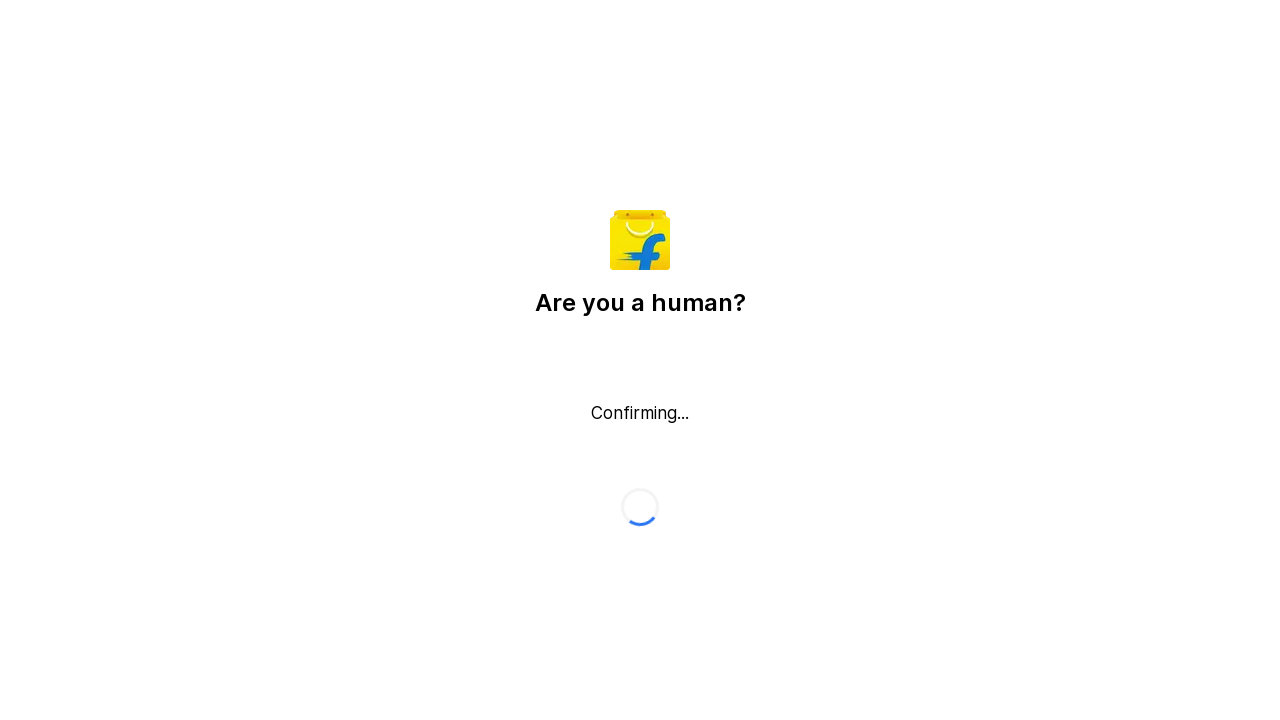

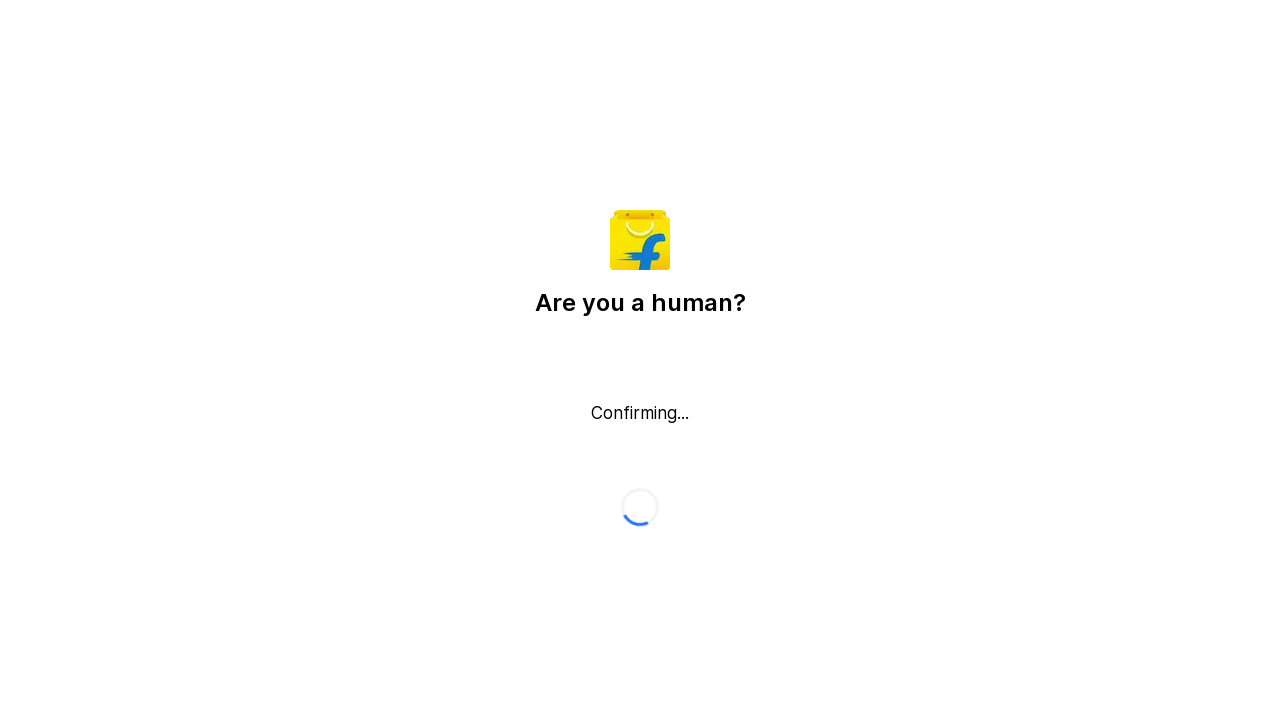